Tests basic browser navigation functionality on OrangeHRM demo site by clicking the forgot password link, then using browser back, forward, and refresh controls

Starting URL: https://opensource-demo.orangehrmlive.com/

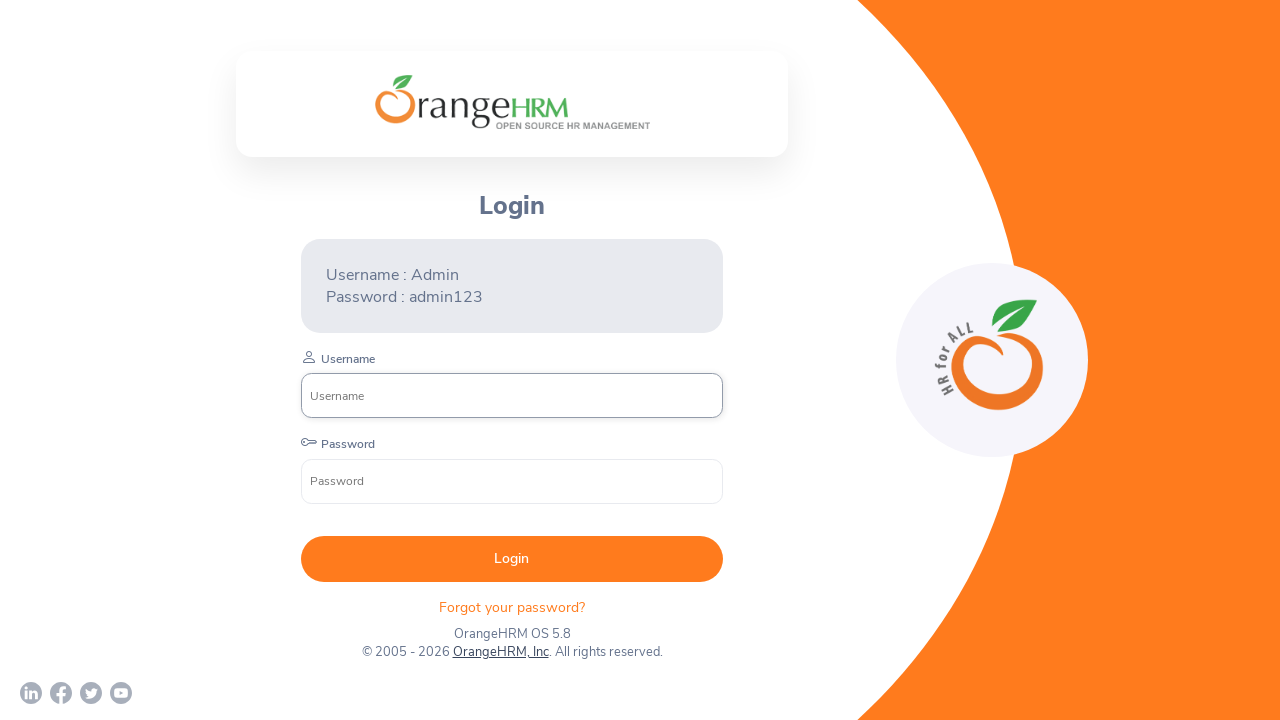

Set viewport size to 1920x1080
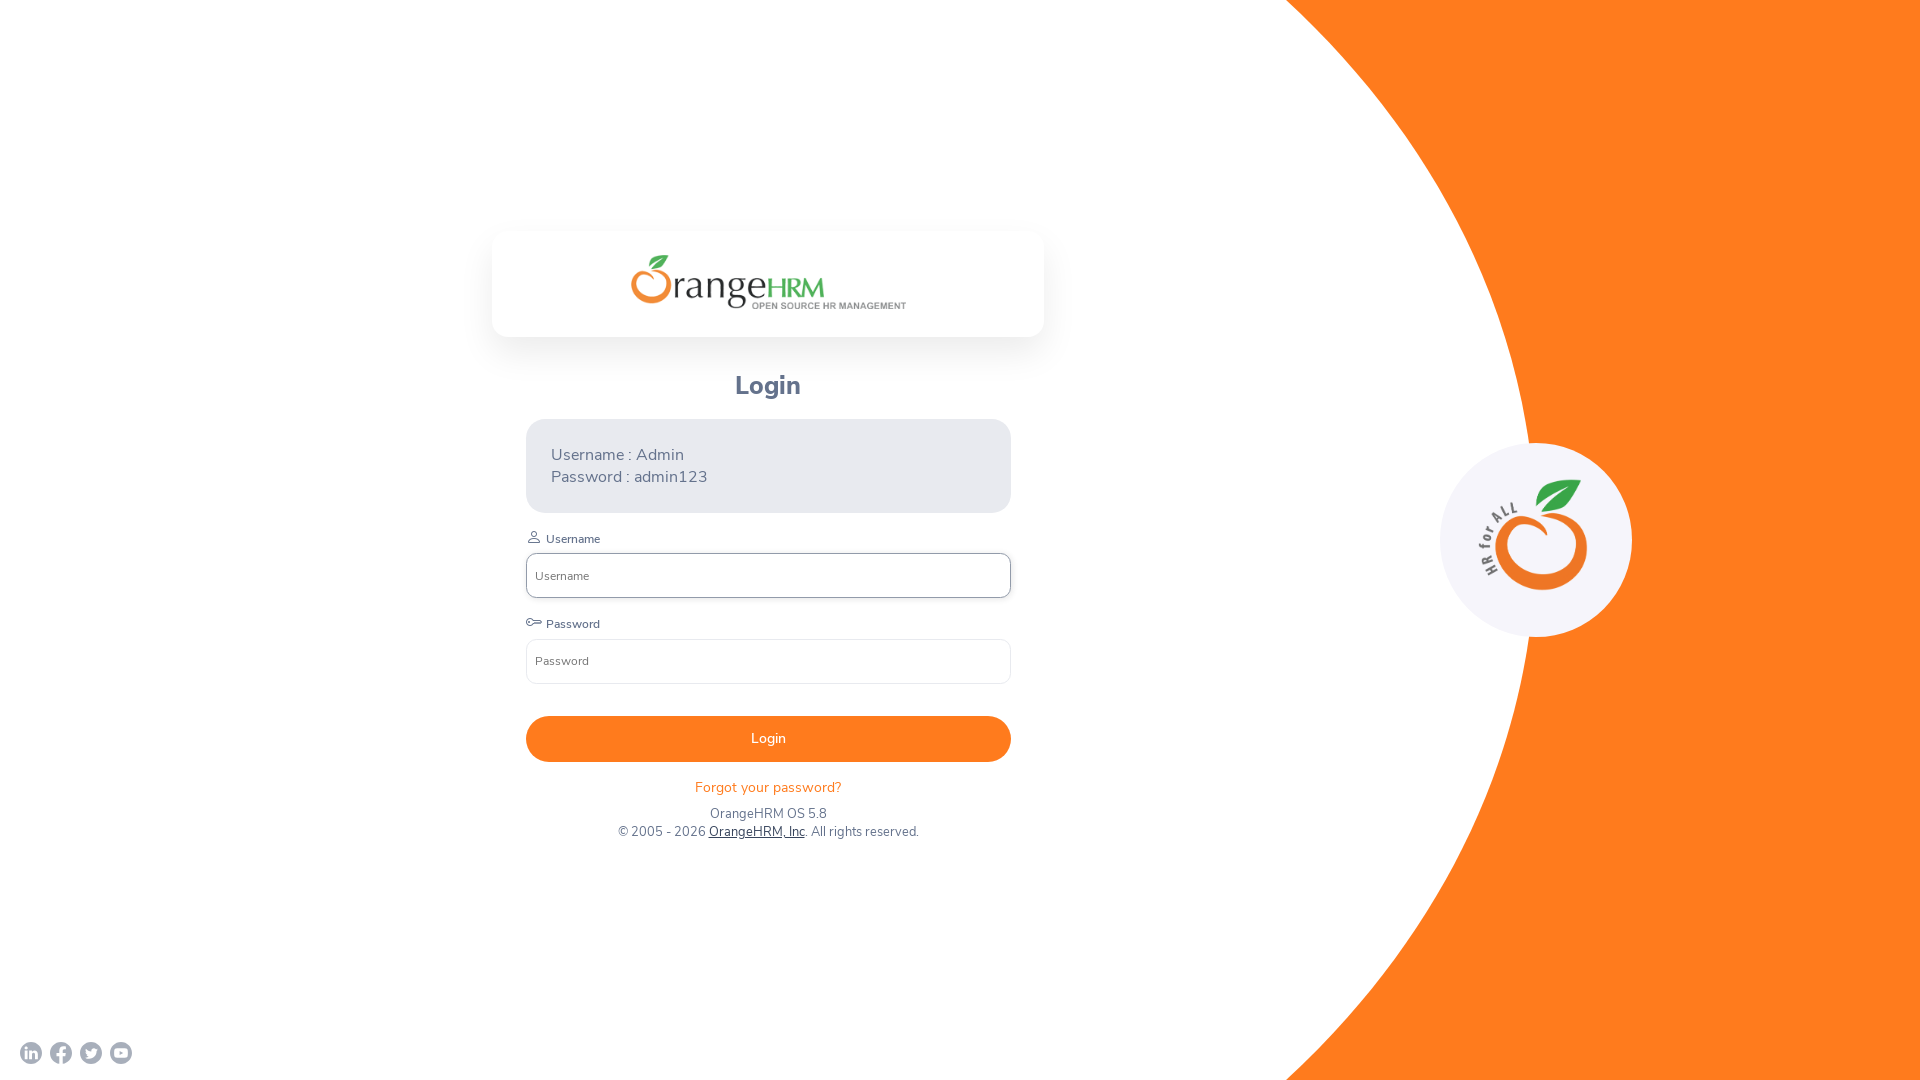

Forgot password link element loaded
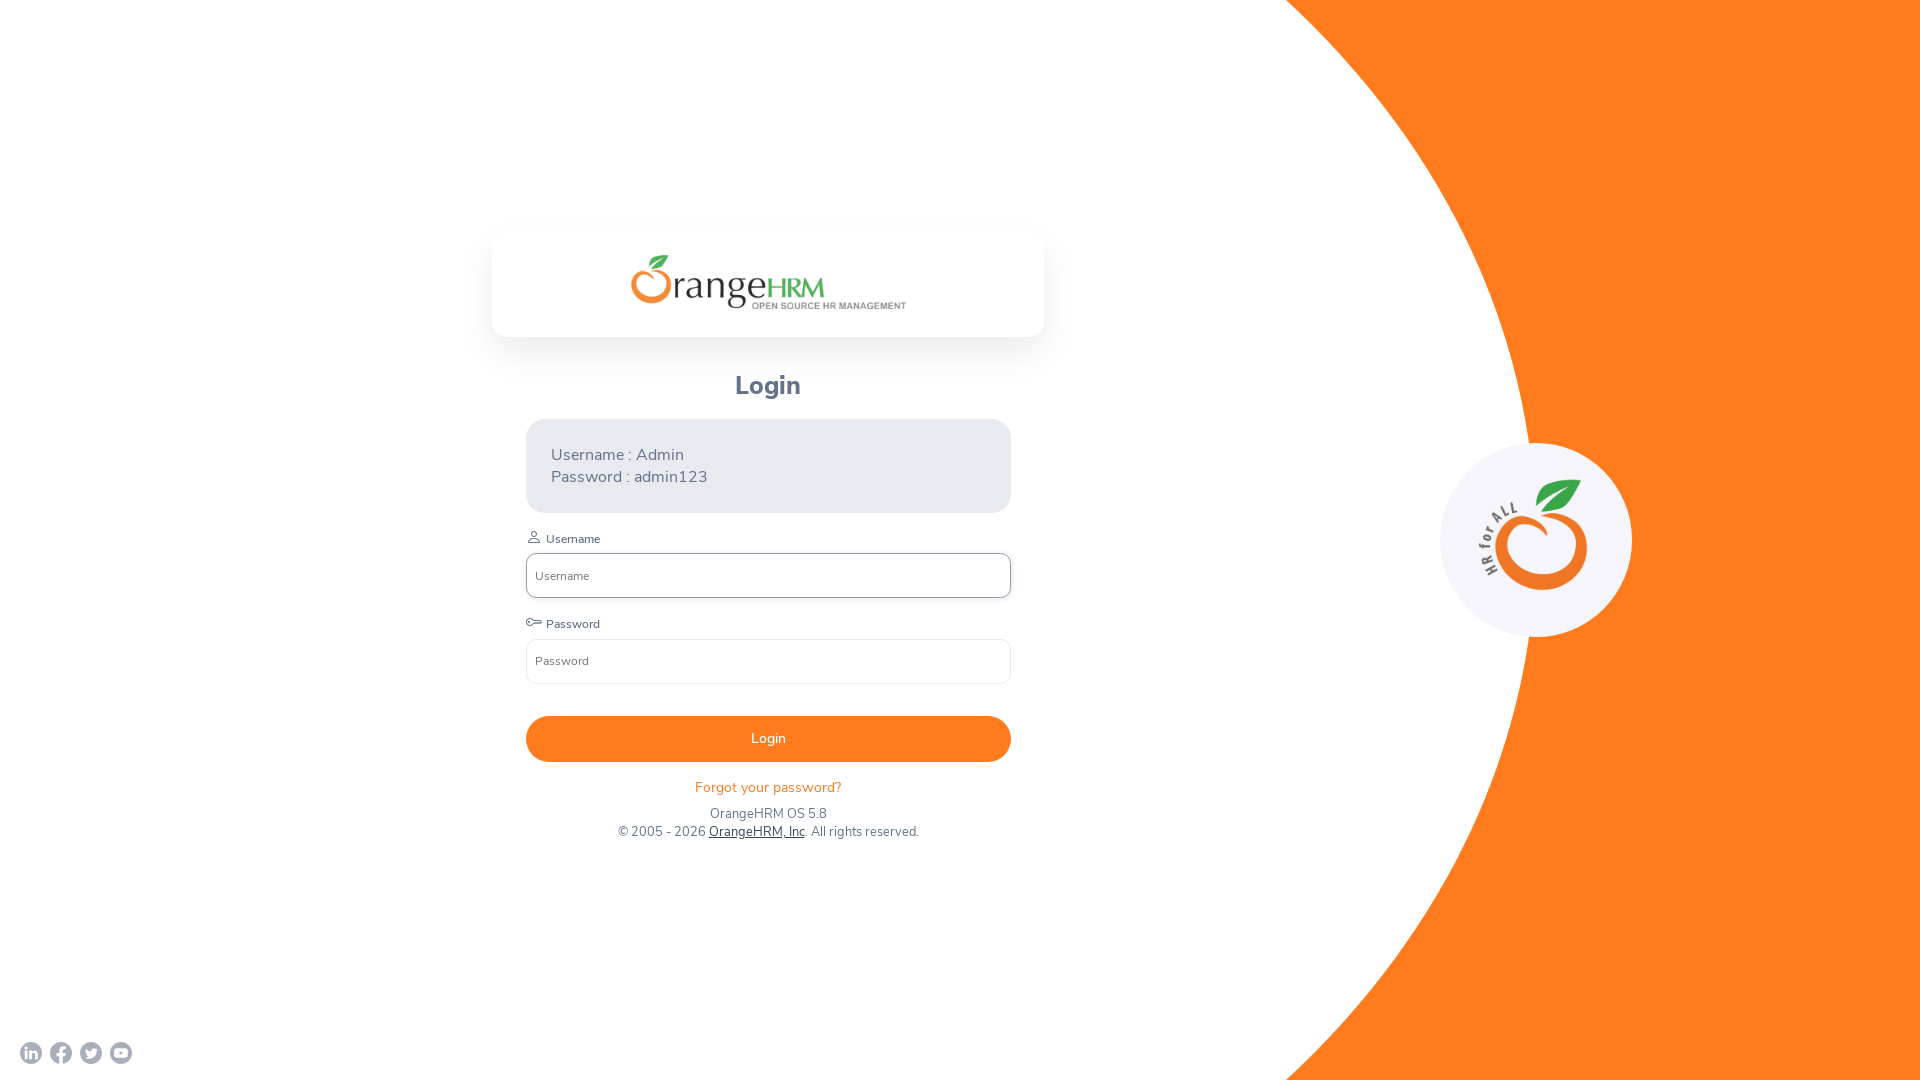

Clicked on forgot password link at (768, 787) on .oxd-text.oxd-text--p.orangehrm-login-forgot-header
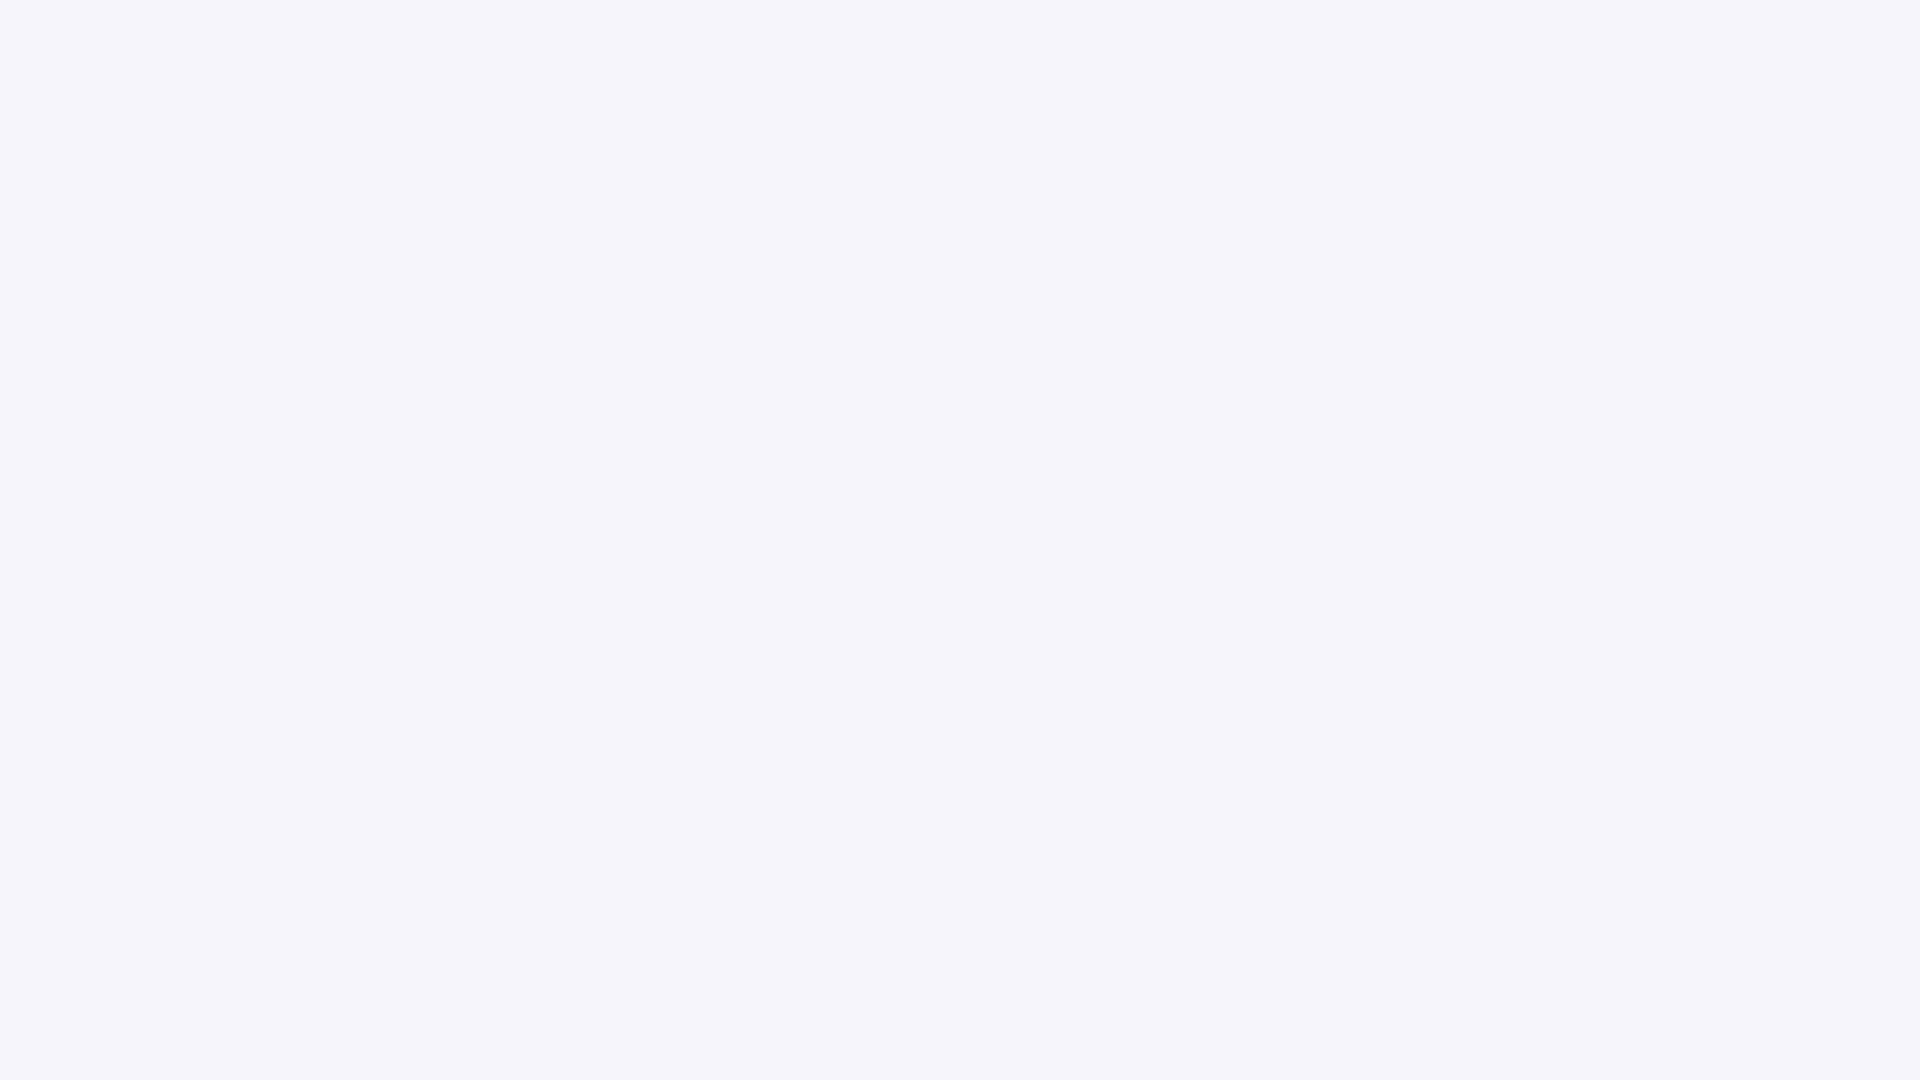

Navigated back to login page using browser back button
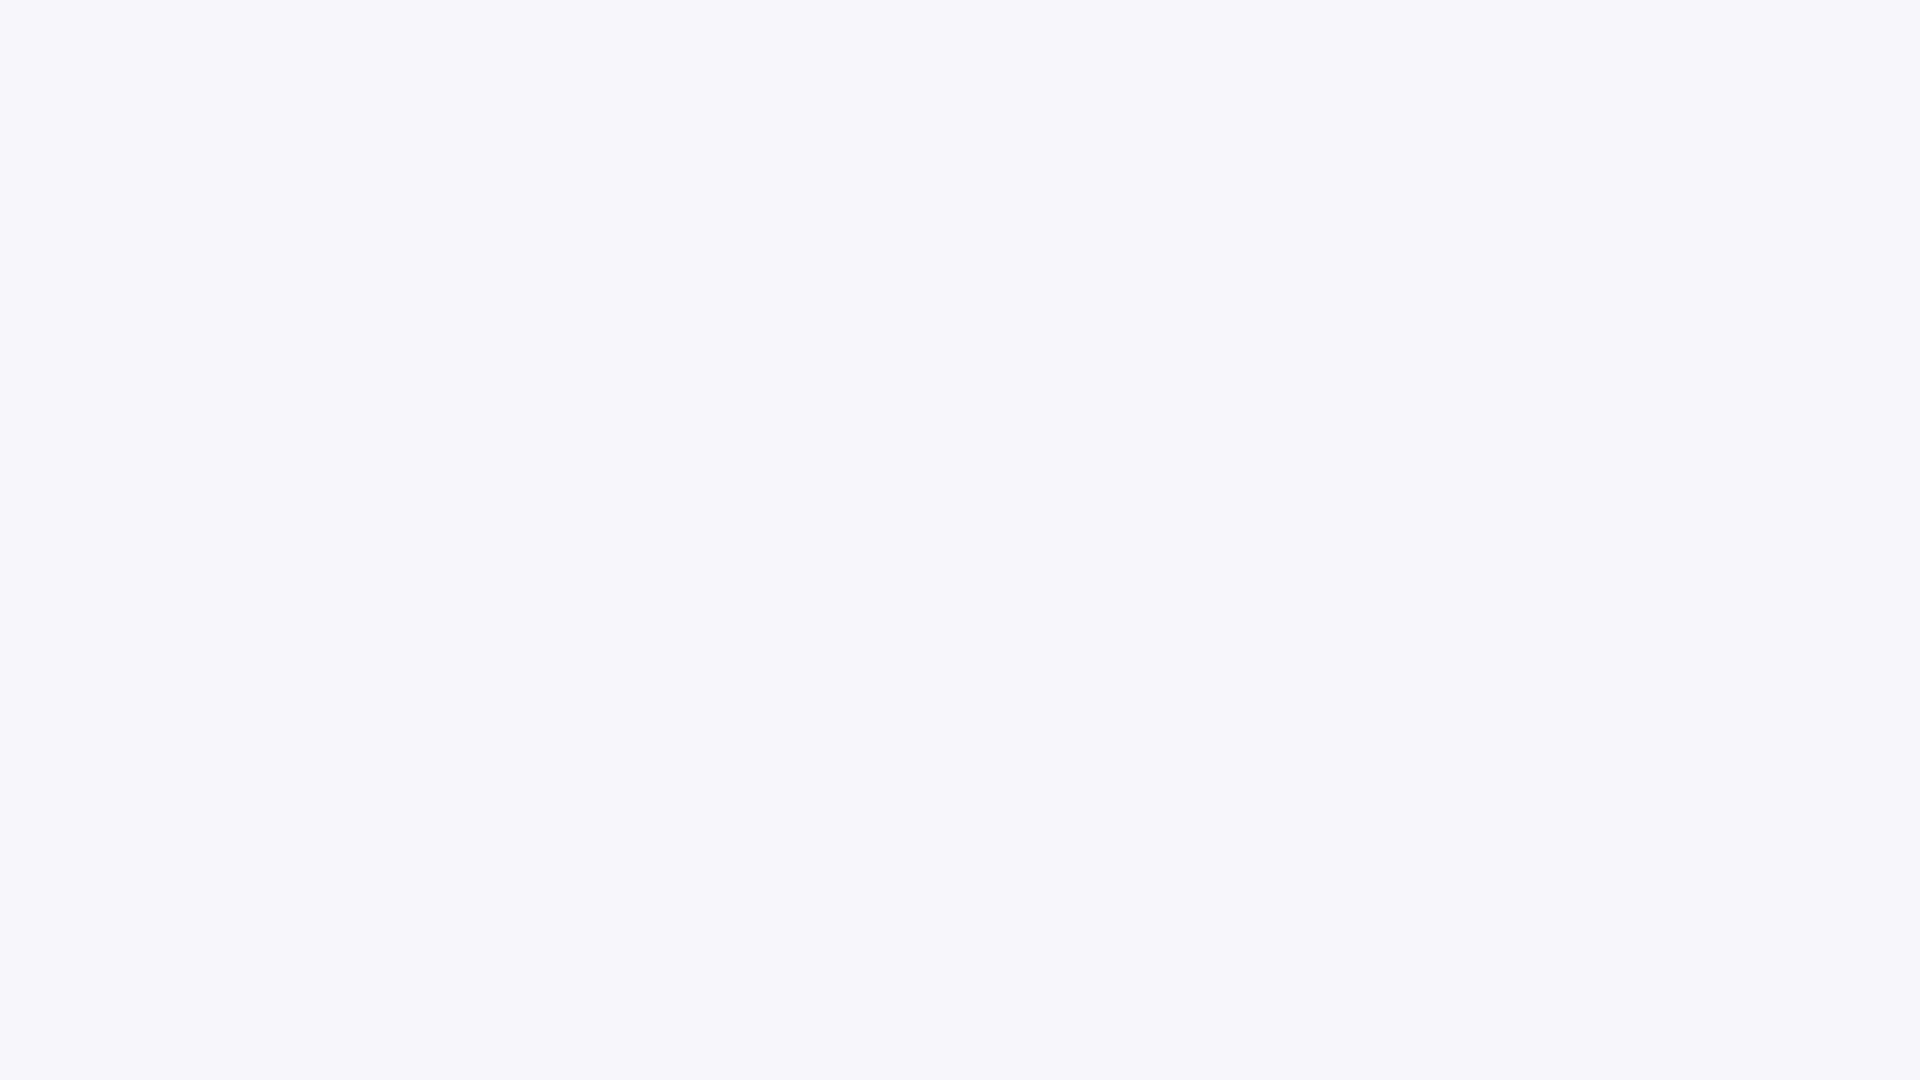

Navigated forward to forgot password page using browser forward button
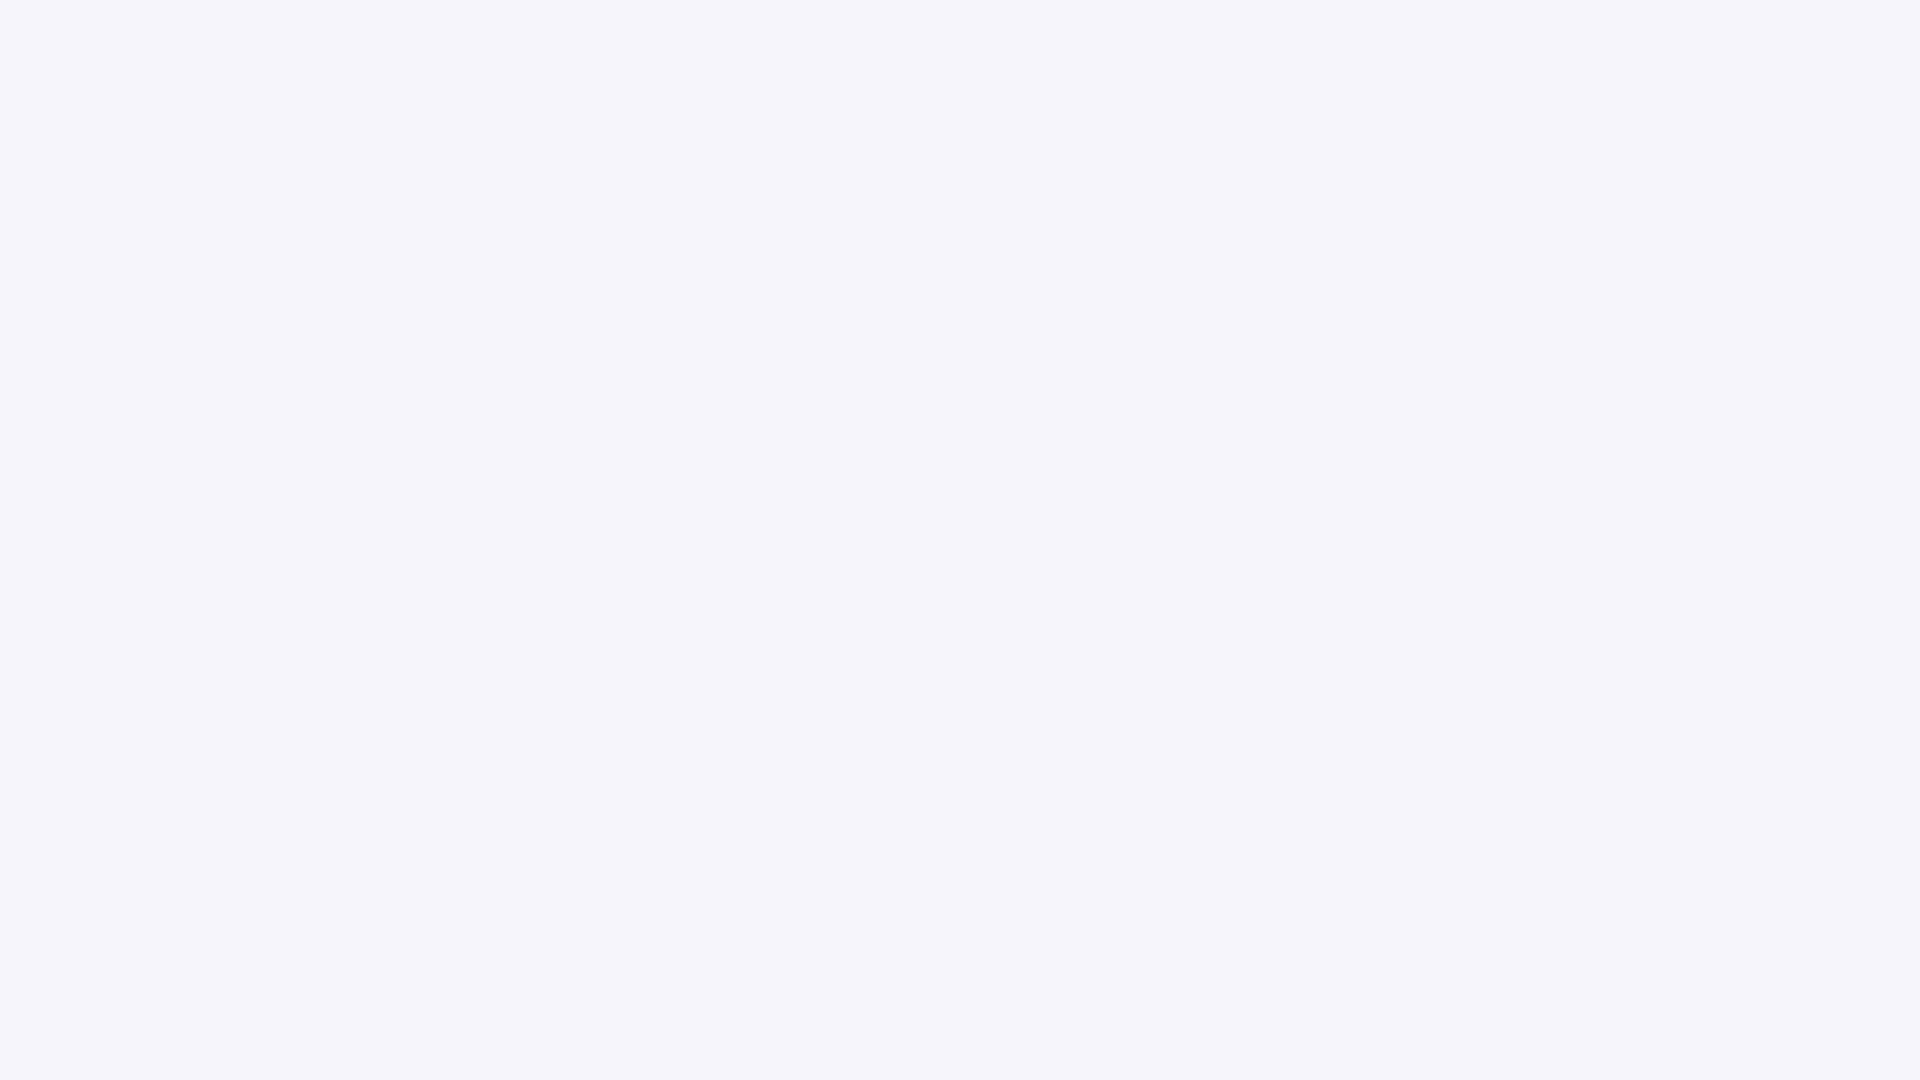

Refreshed the current page
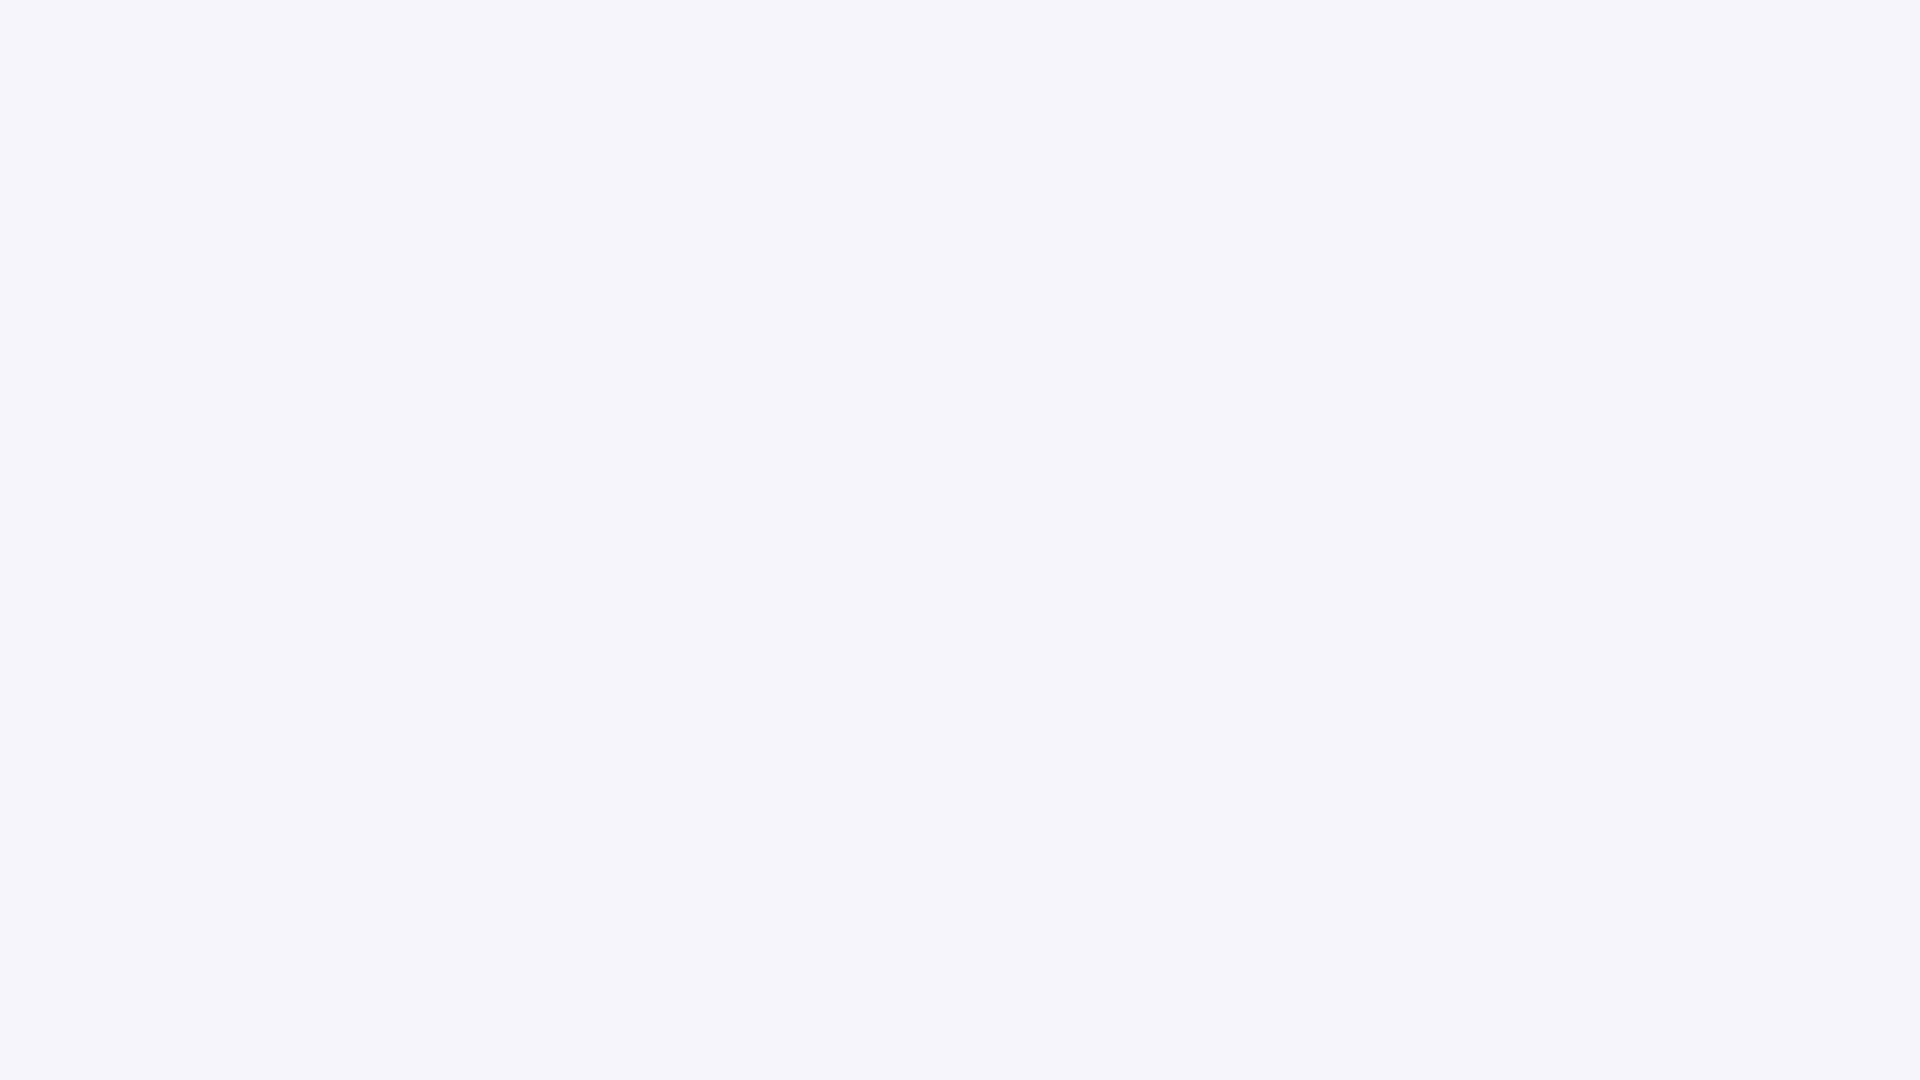

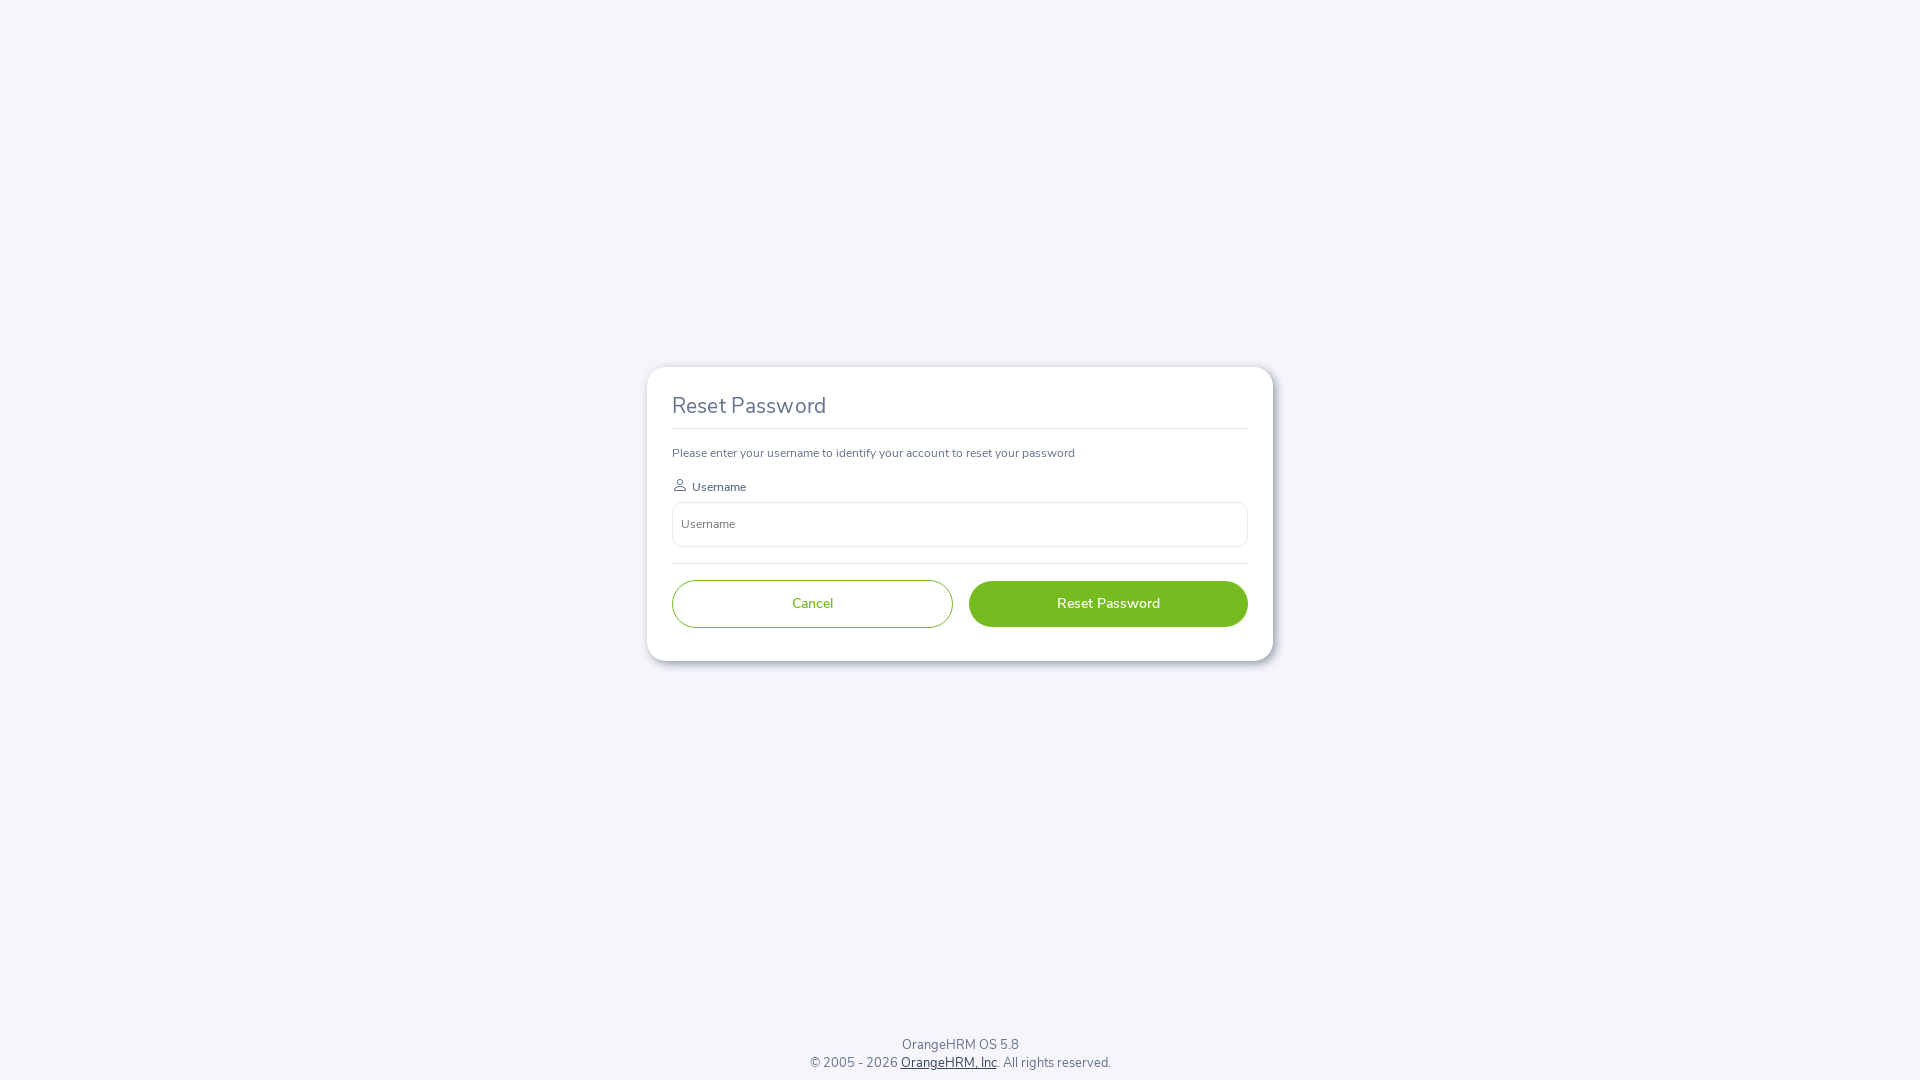